Tests file upload functionality by uploading a file and verifying the uploaded filename is displayed.

Starting URL: https://the-internet.herokuapp.com/upload

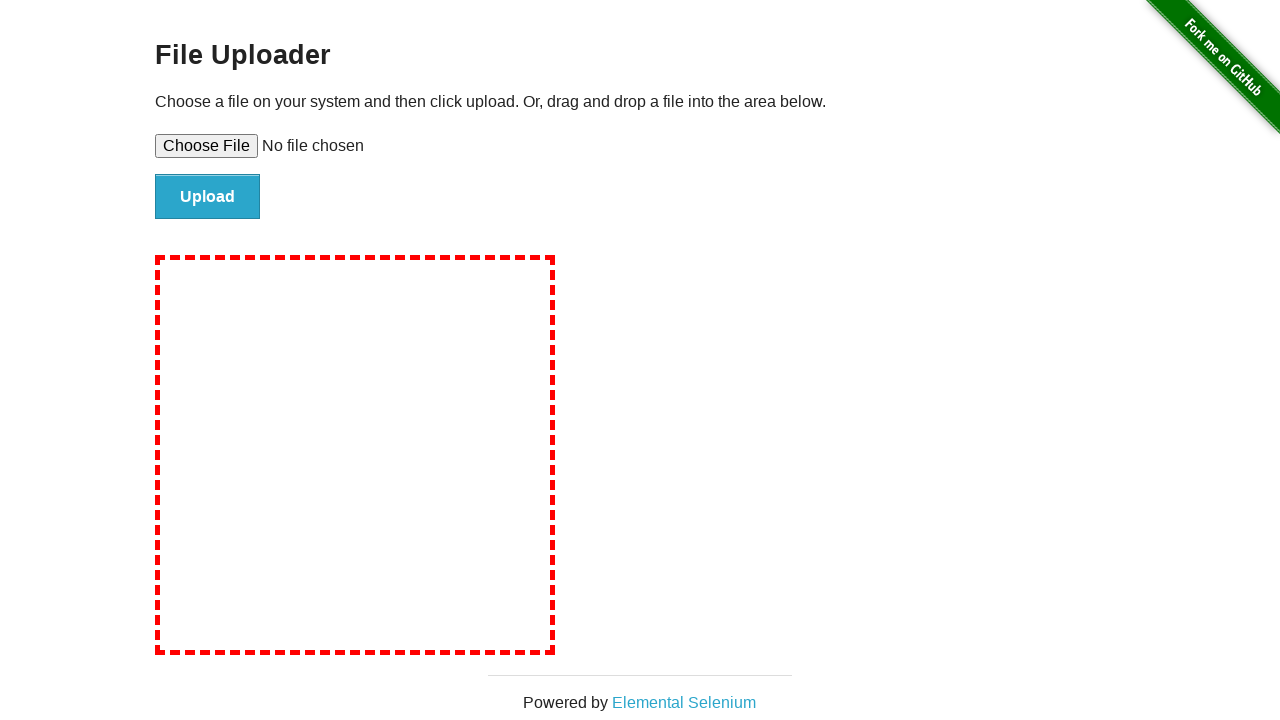

Created temporary test file for upload
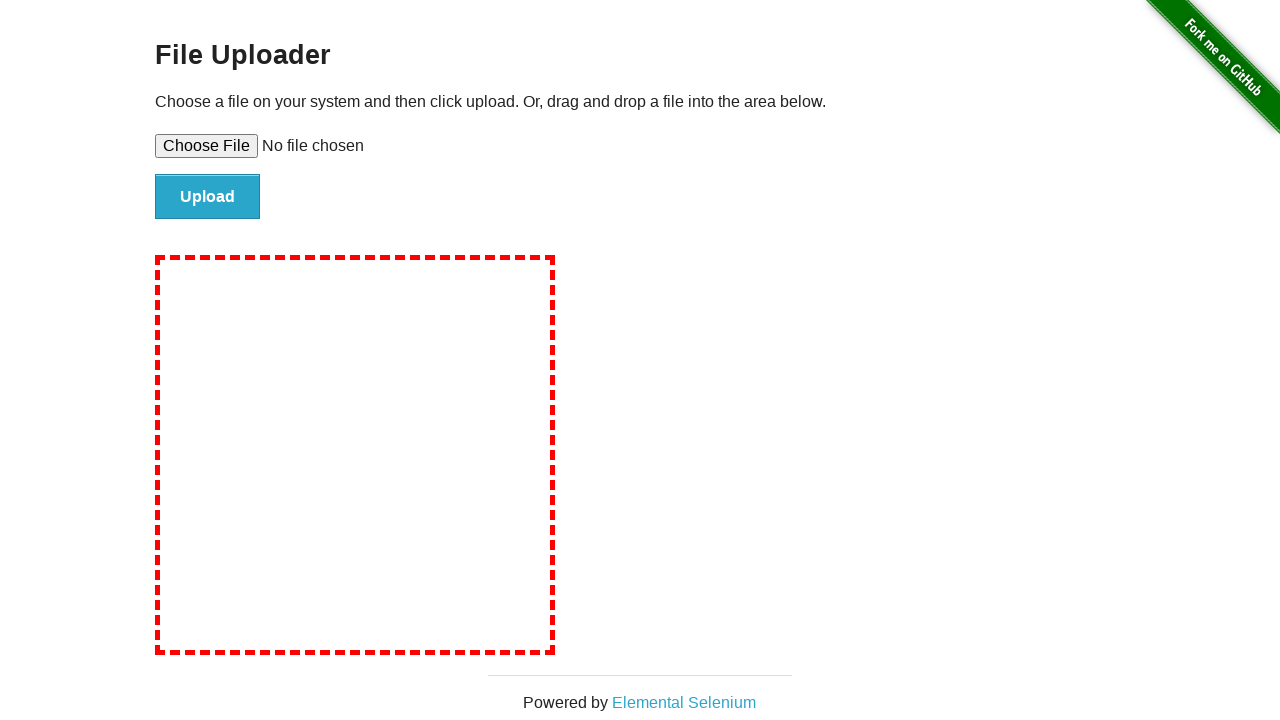

Set input file to upload test file
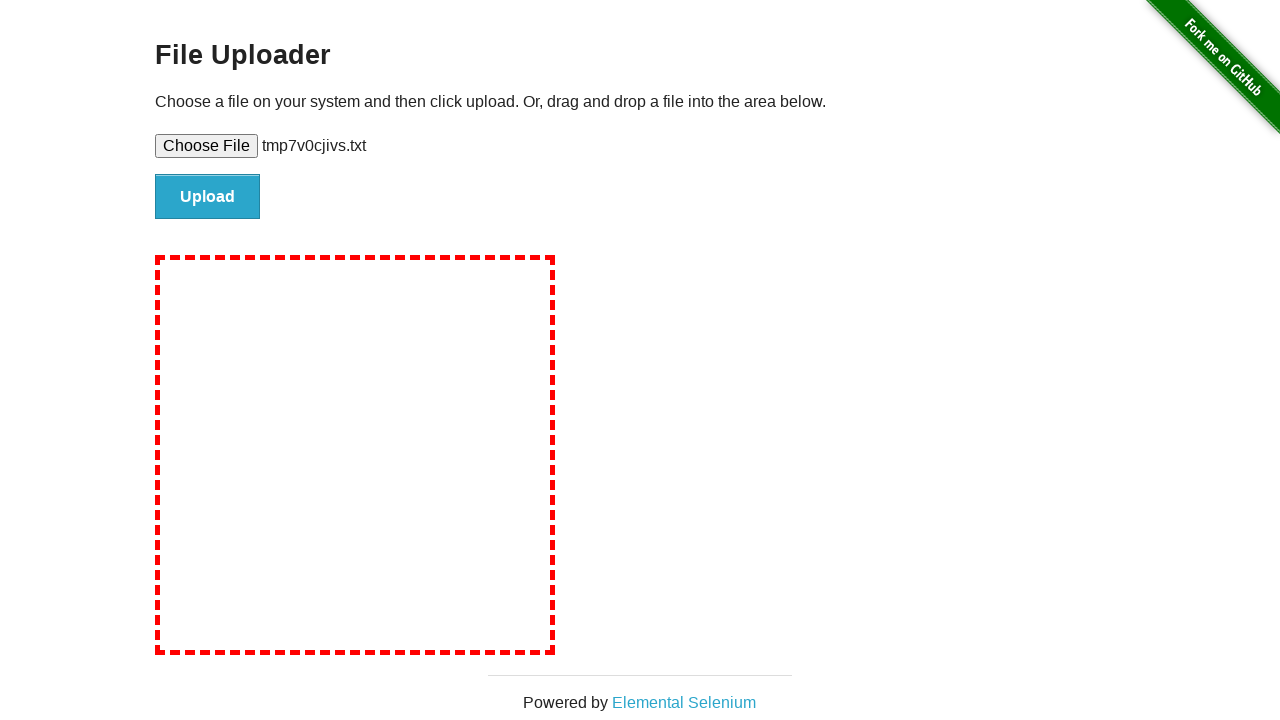

Clicked file submit button at (208, 197) on #file-submit
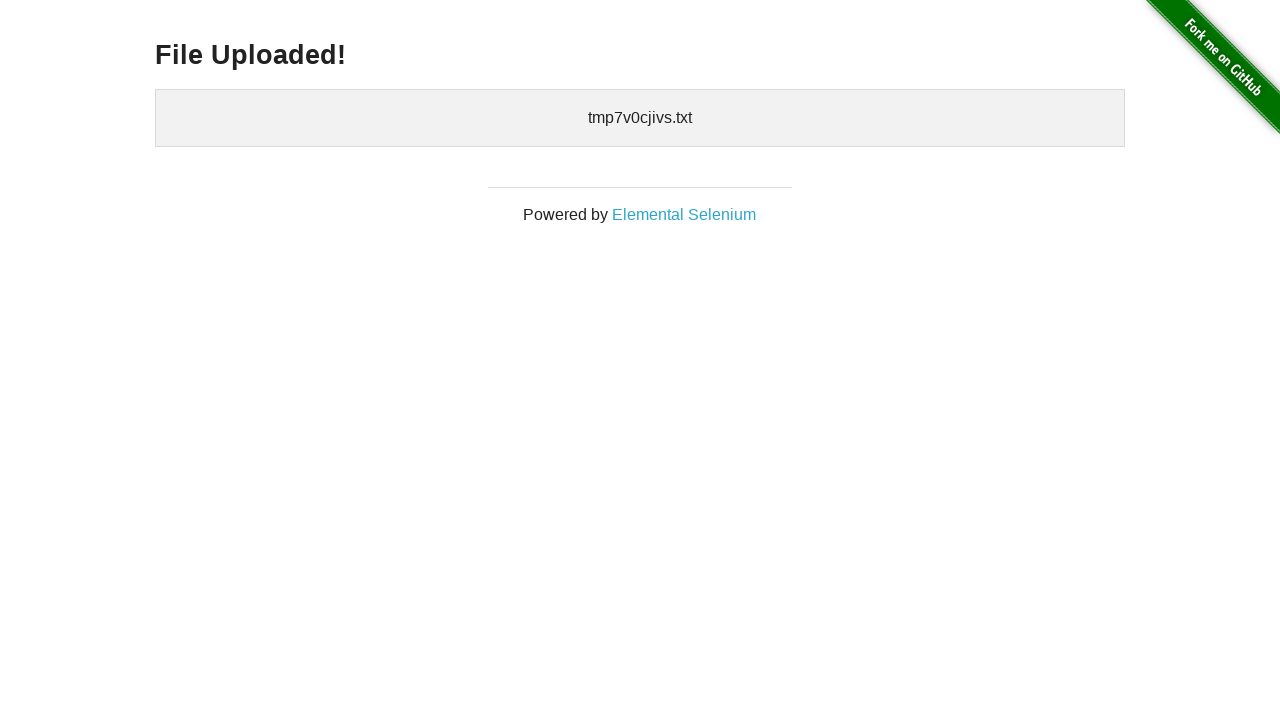

Uploaded files section appeared, confirming successful upload
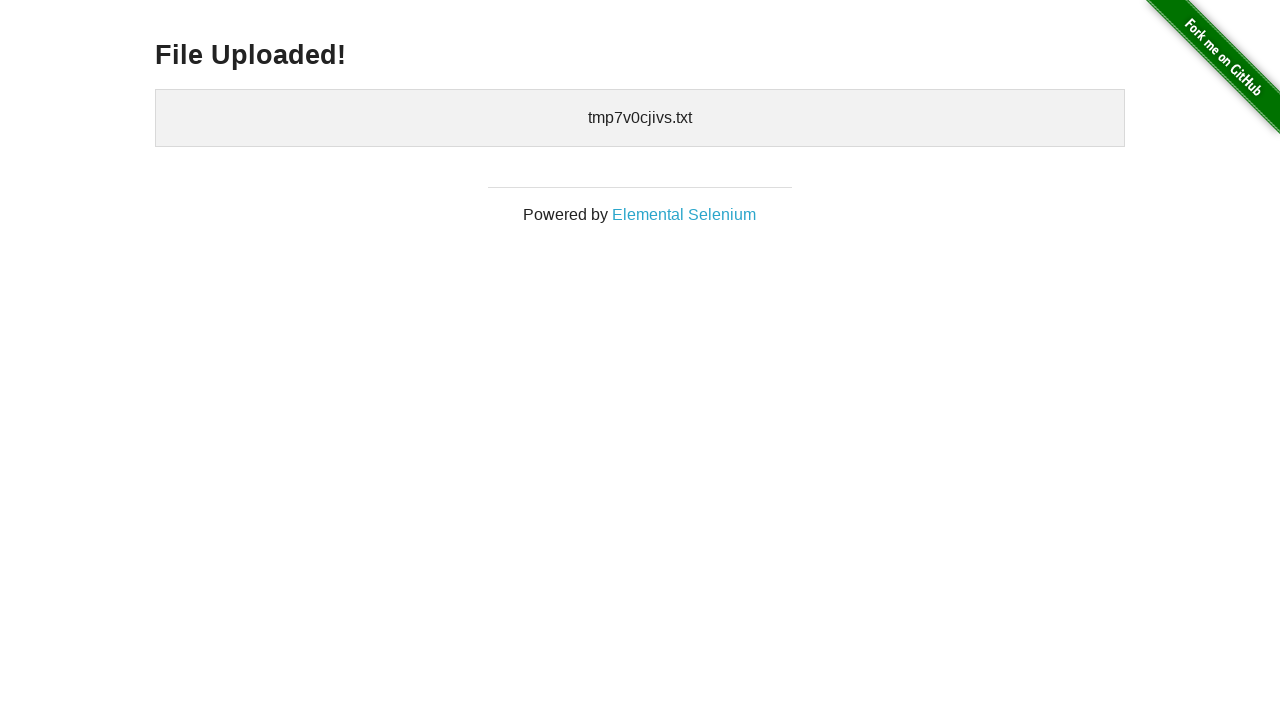

Cleaned up temporary test file
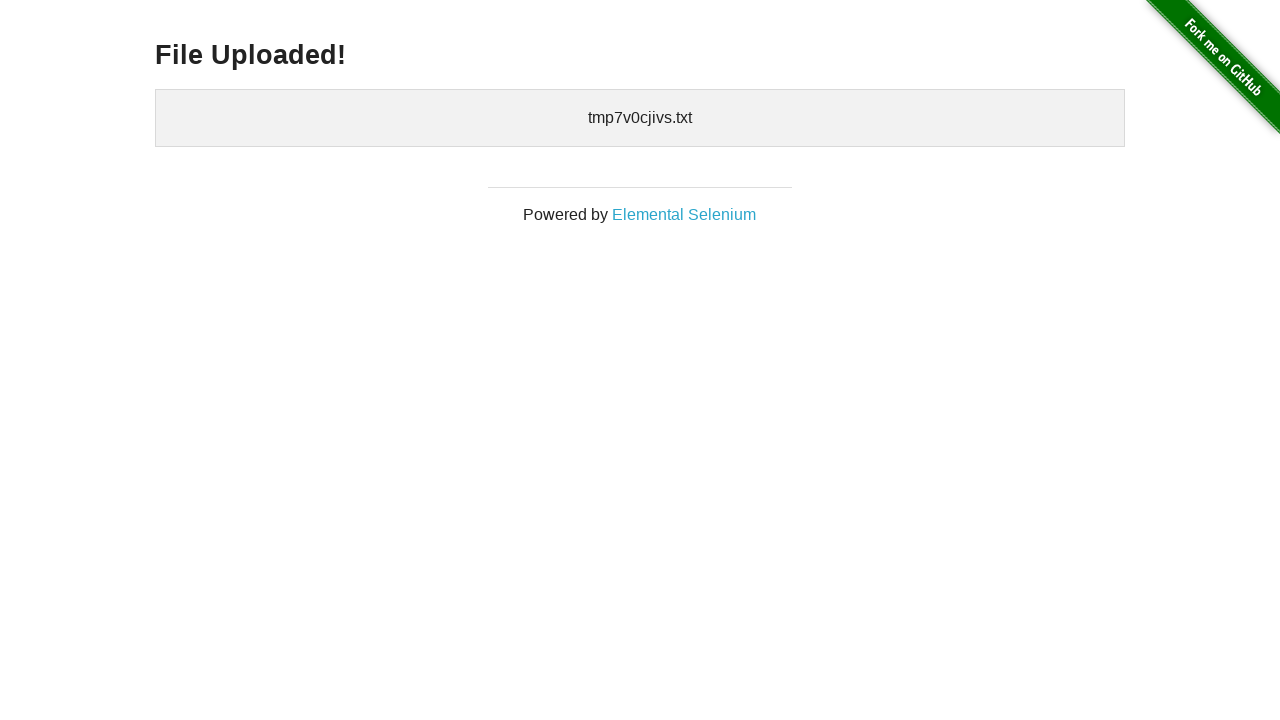

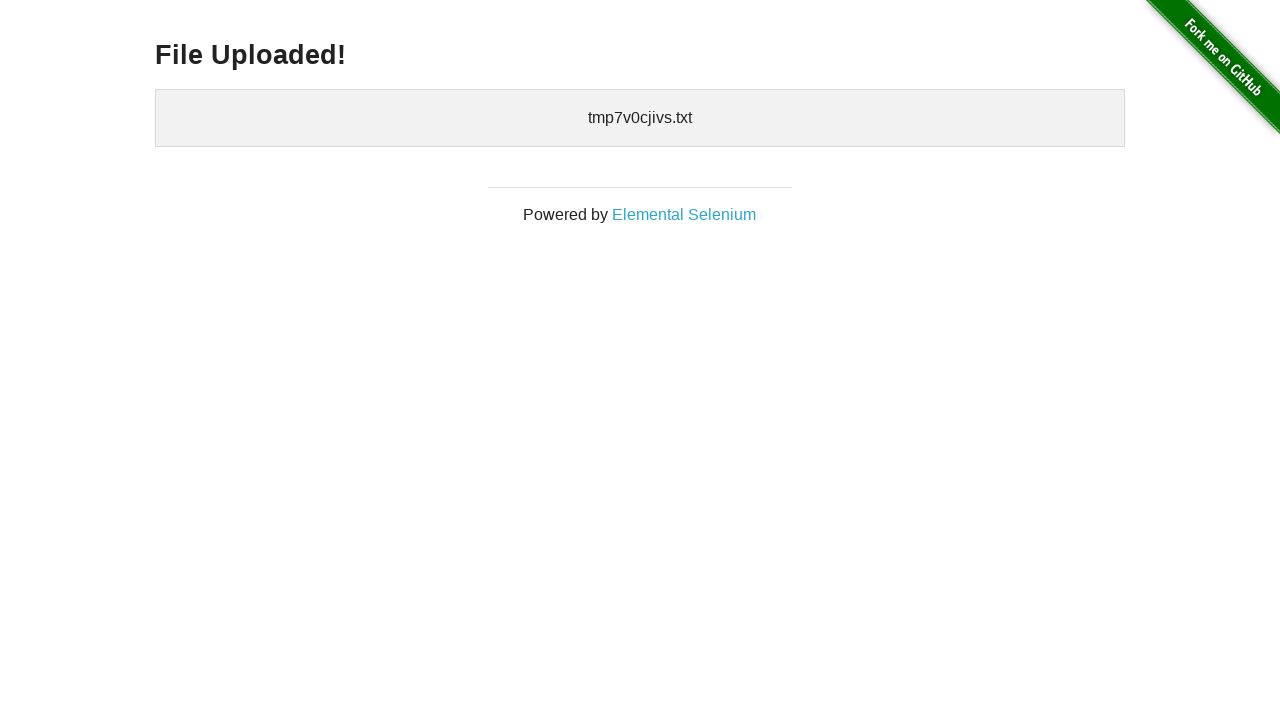